Tests checkbox functionality by checking both checkboxes if they are not already selected

Starting URL: https://the-internet.herokuapp.com/checkboxes

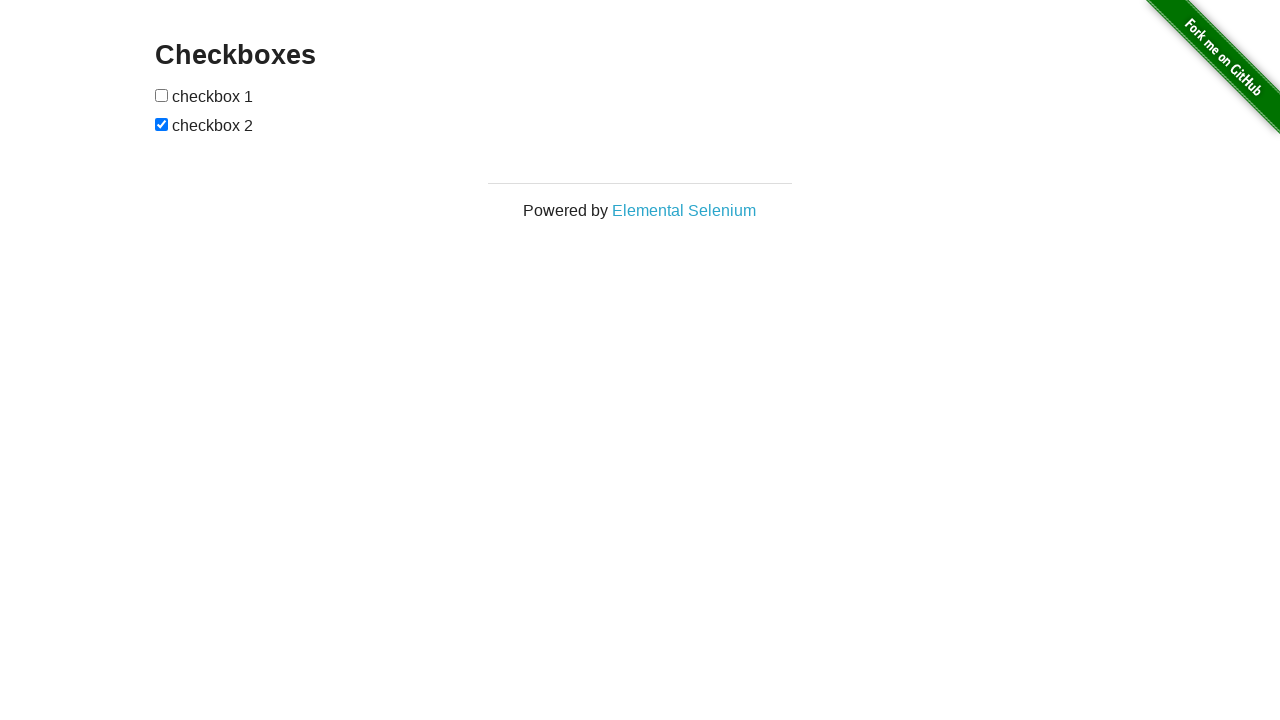

Located first checkbox element
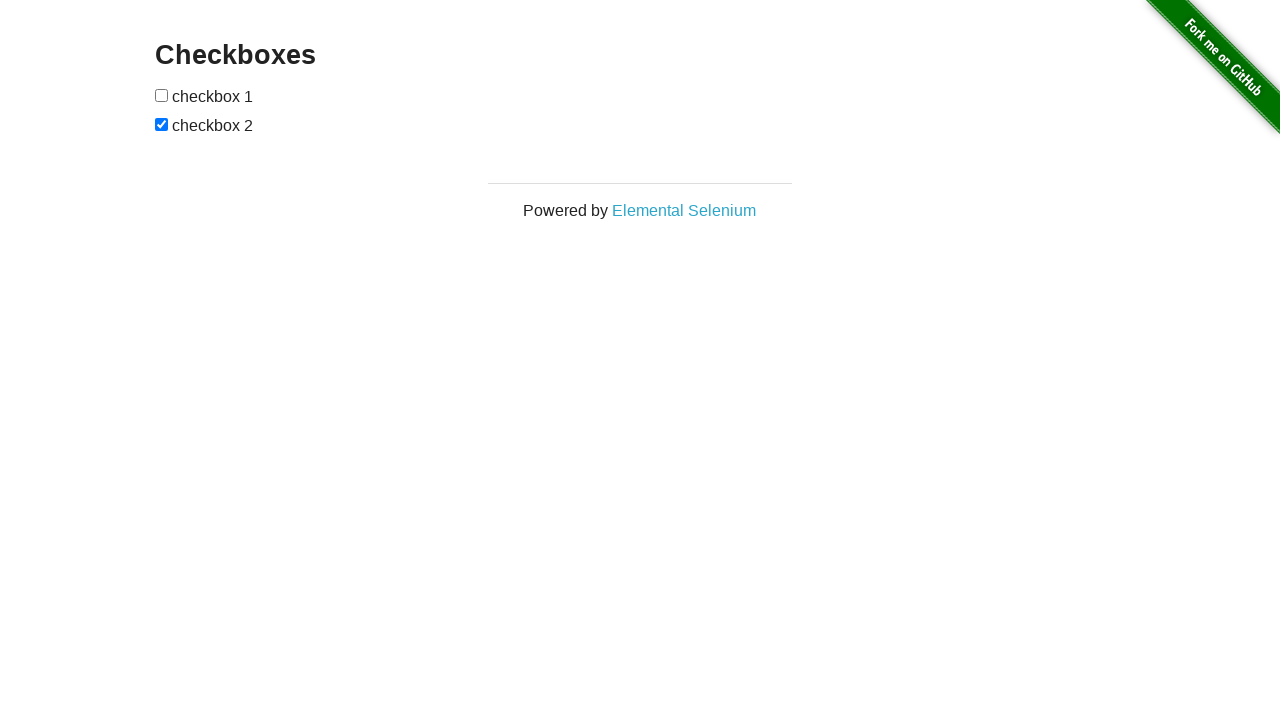

Located second checkbox element
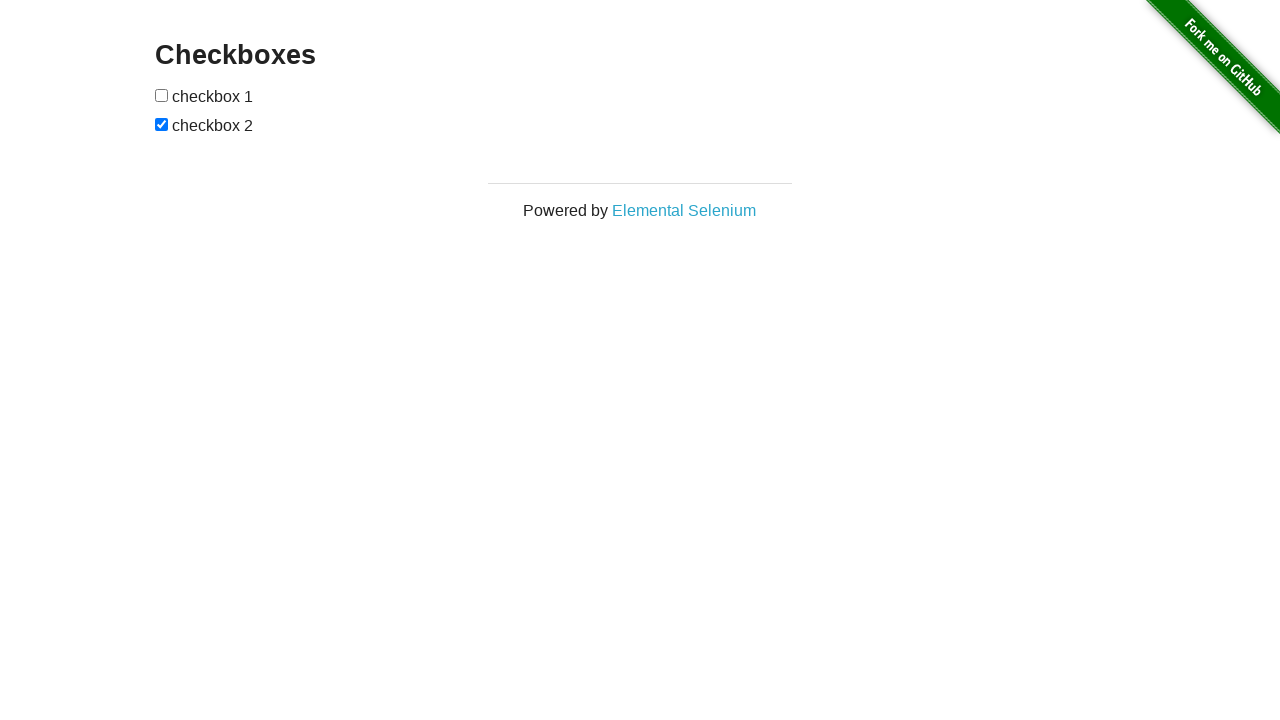

Checked first checkbox status
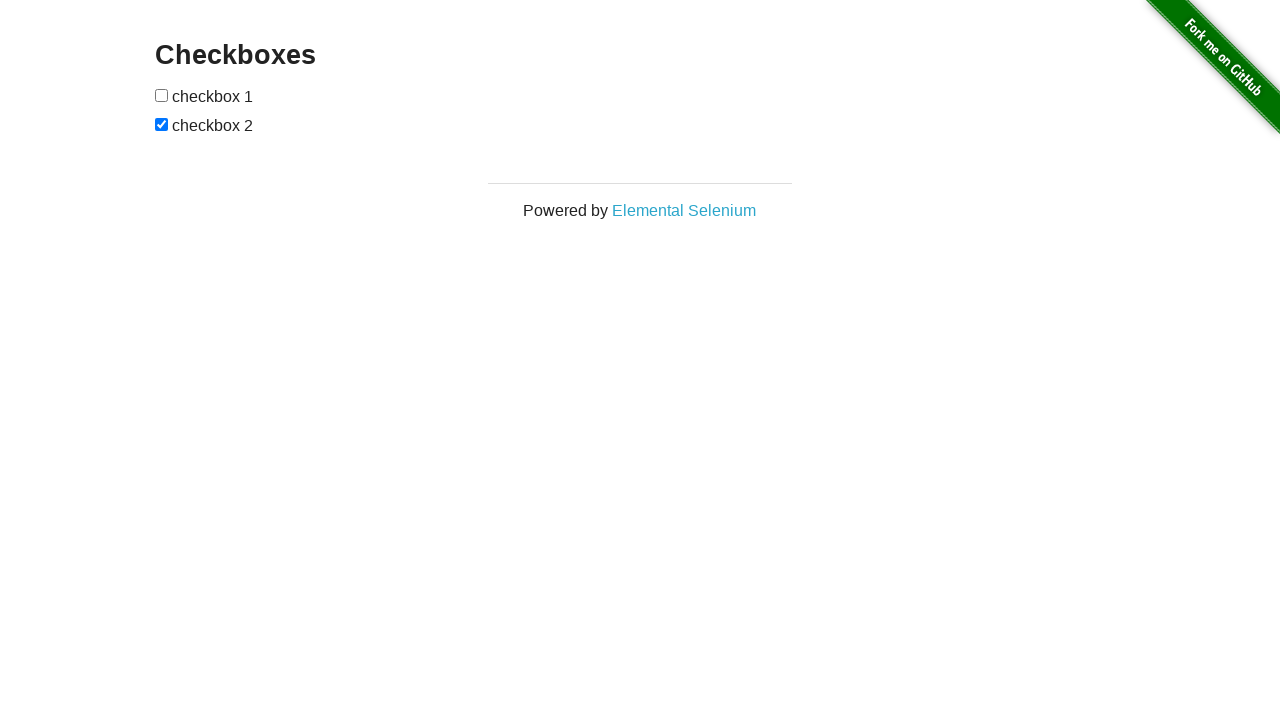

Clicked first checkbox to select it at (162, 95) on (//input[@type='checkbox'])[1]
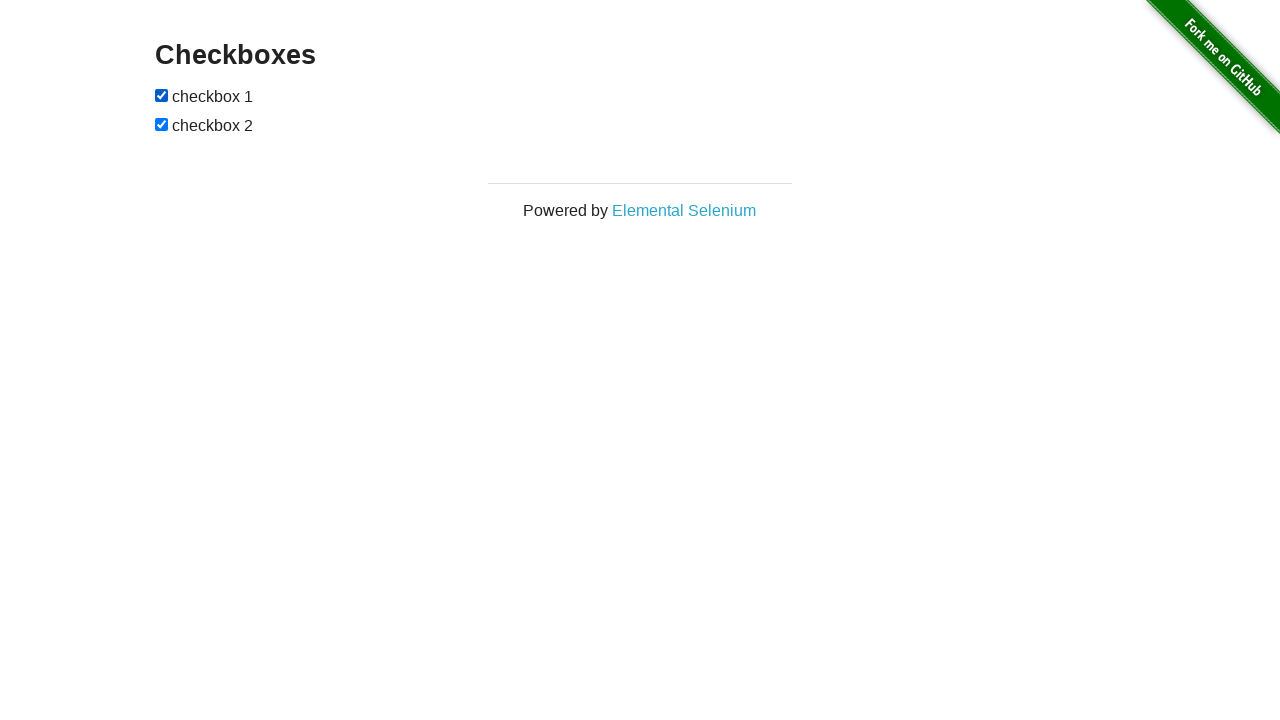

Second checkbox was already selected, skipped click
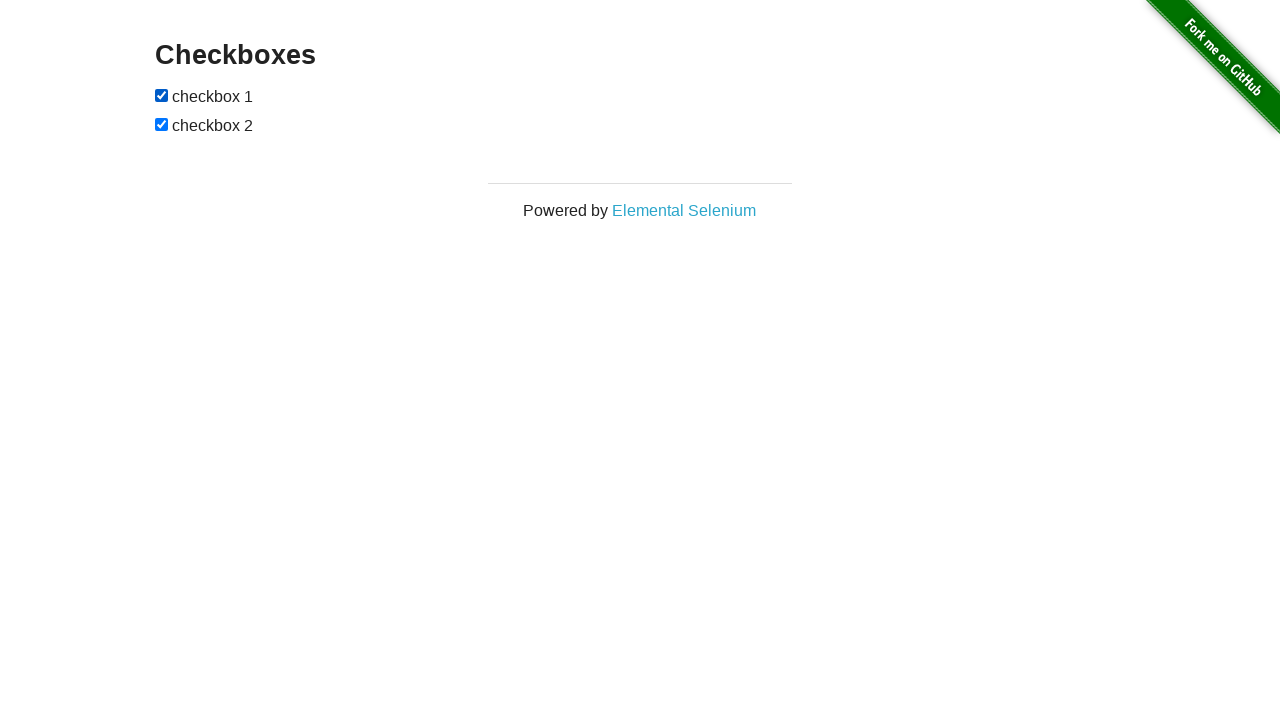

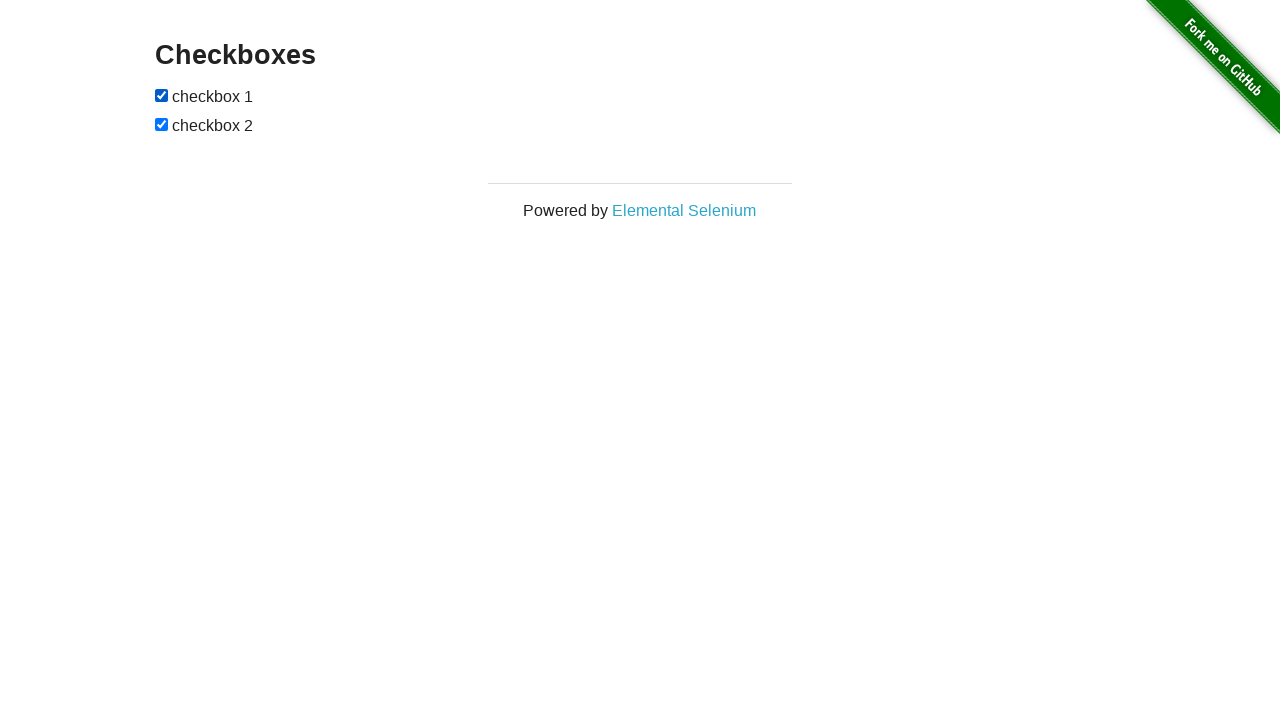